Tests form validation by submitting an empty registration form and verifying that appropriate error messages are displayed for all required fields.

Starting URL: http://www.kurs-selenium.pl/demo/register

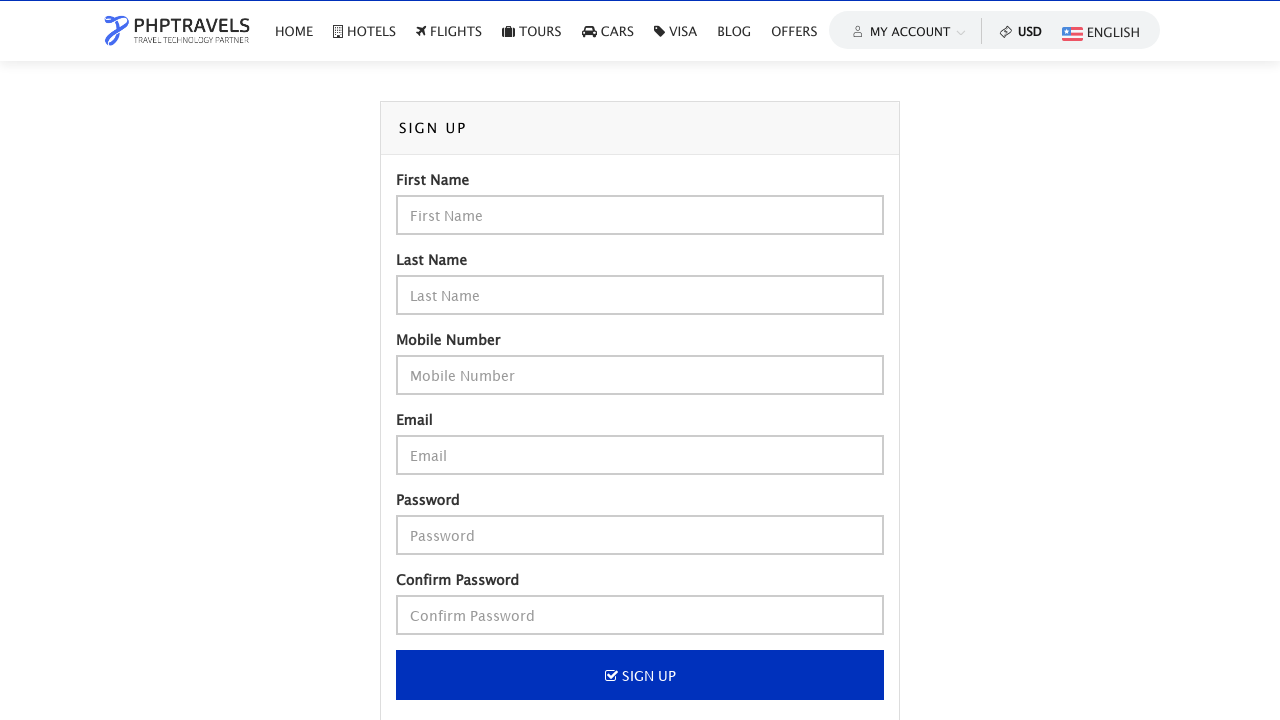

Clicked Sign Up button without filling any form fields at (640, 675) on button[type='submit']:has-text('Sign Up')
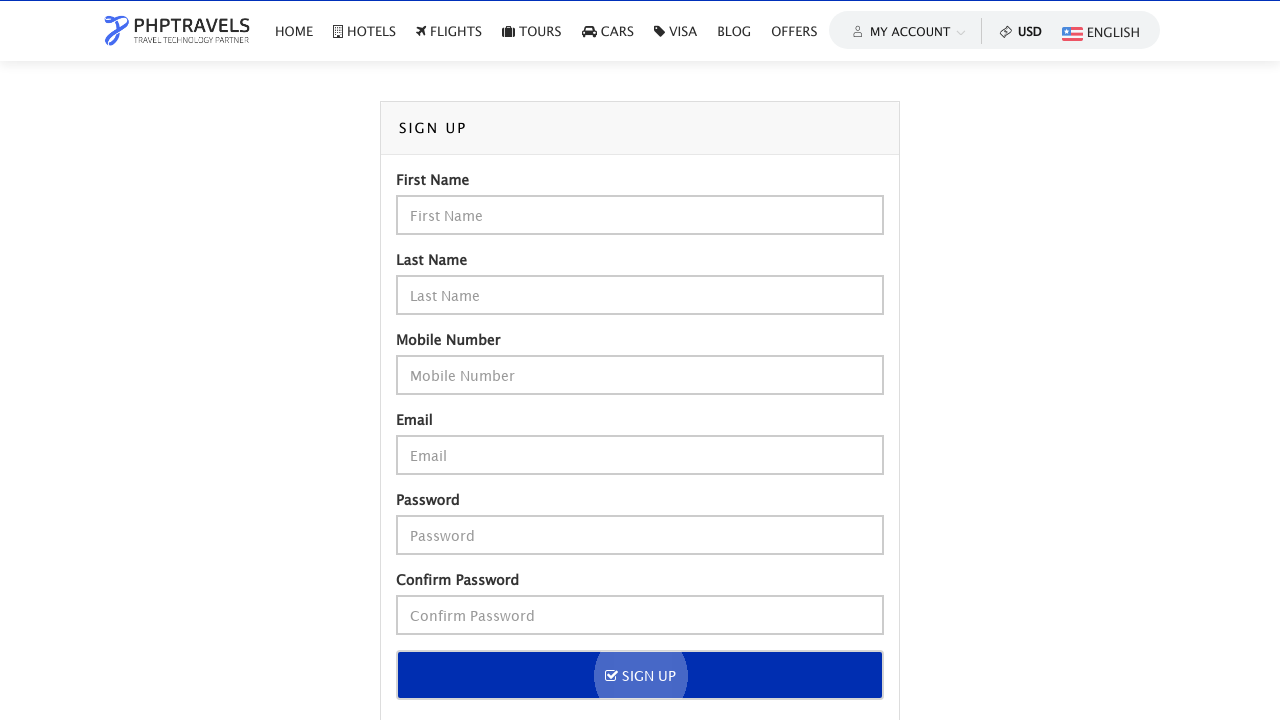

Error message alert appeared
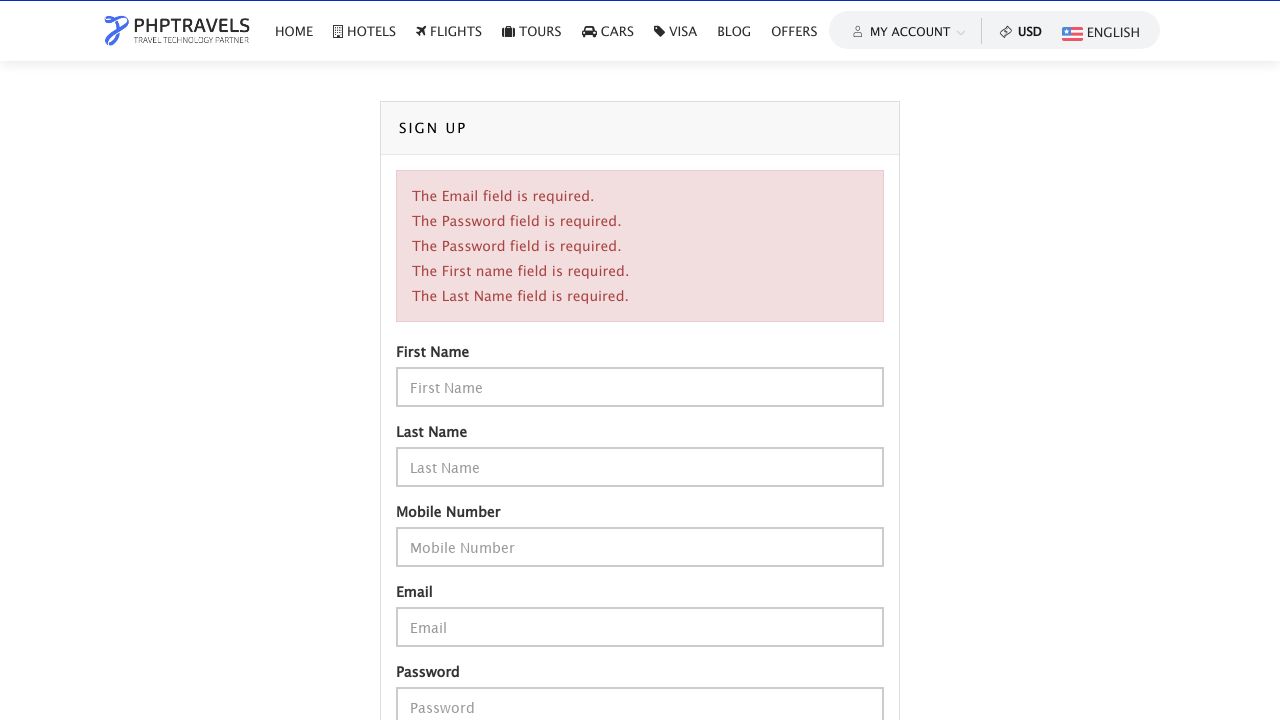

Validation error messages displayed for required fields
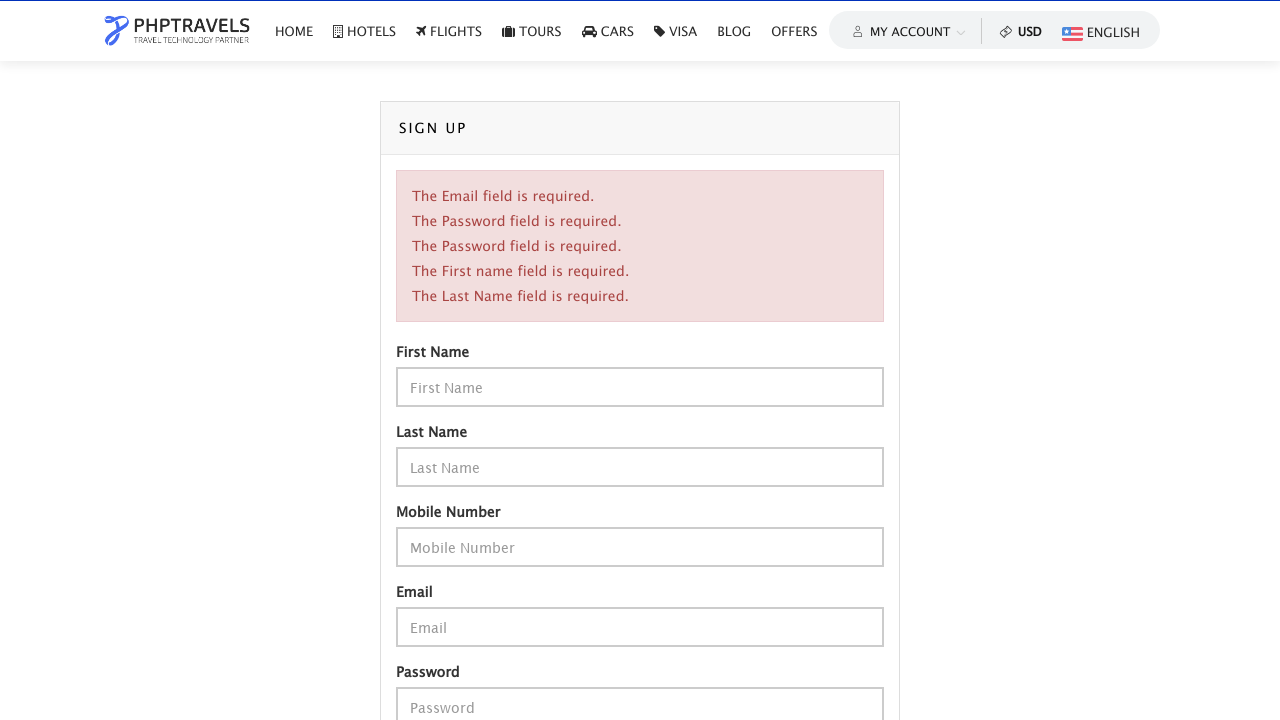

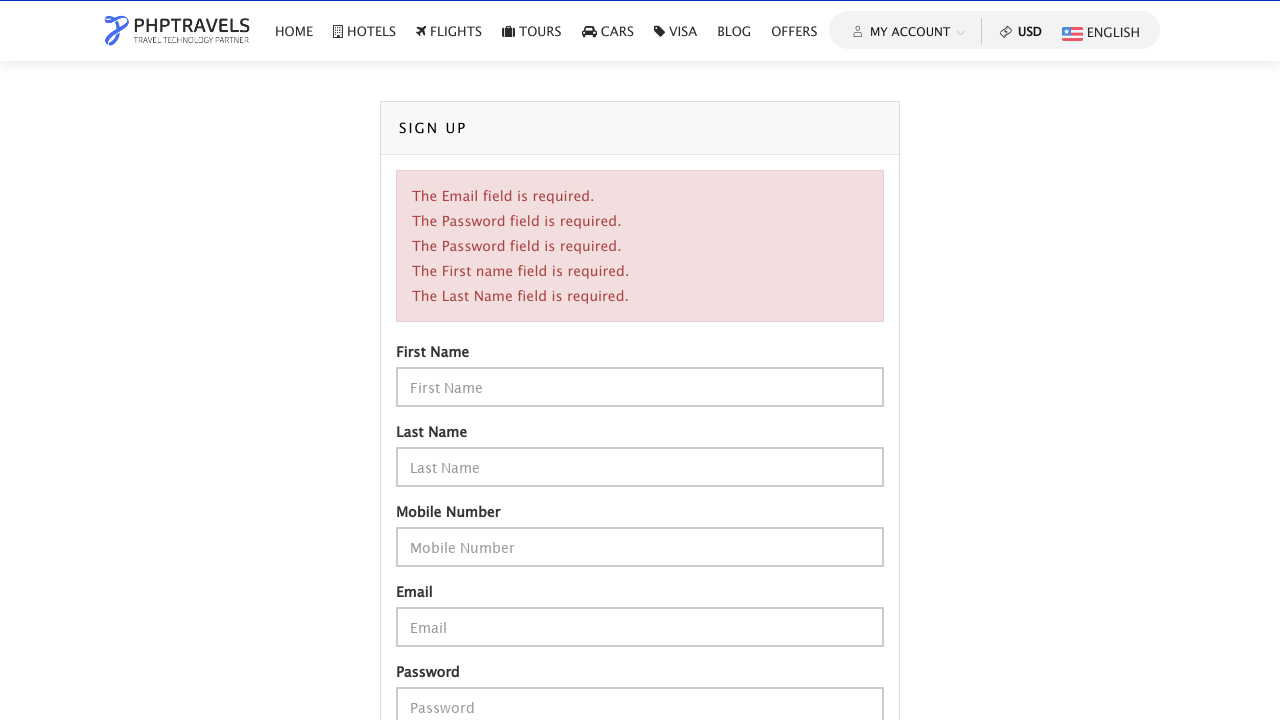